Tests broken link detection by navigating to a practice page and checking the response code of a specific link

Starting URL: https://rahulshettyacademy.com/AutomationPractice/

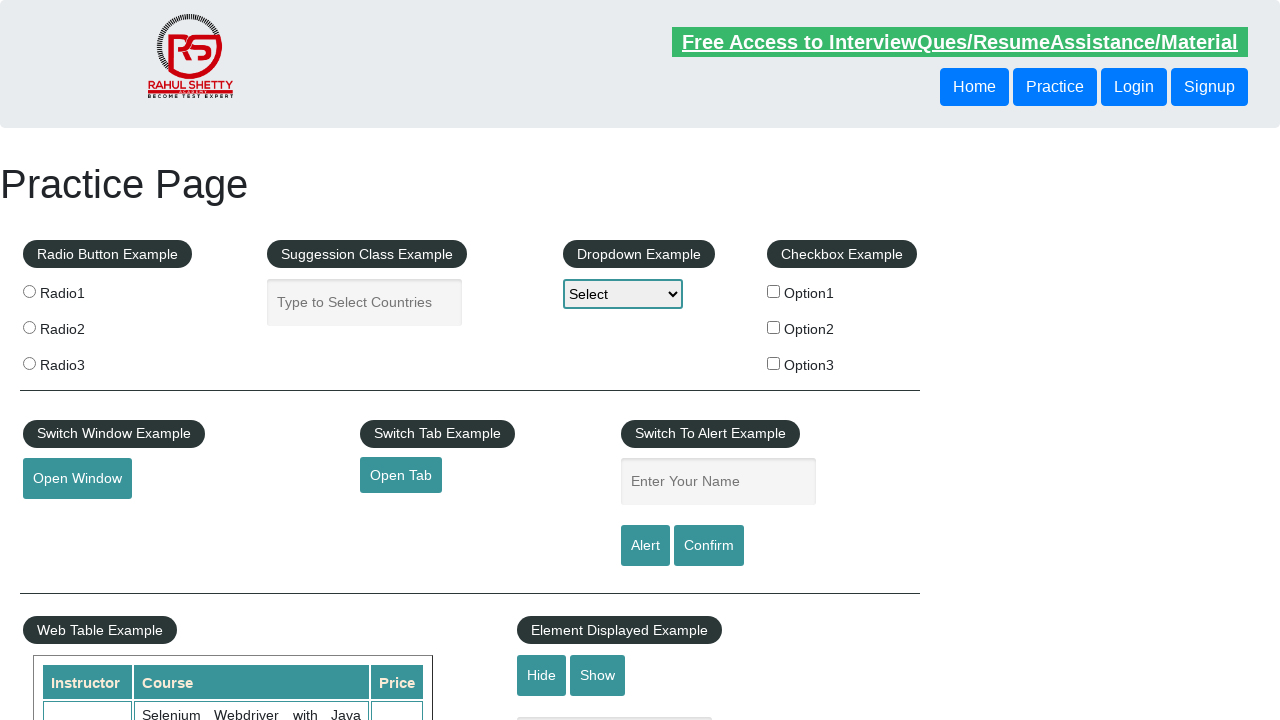

Retrieved href attribute from broken link element
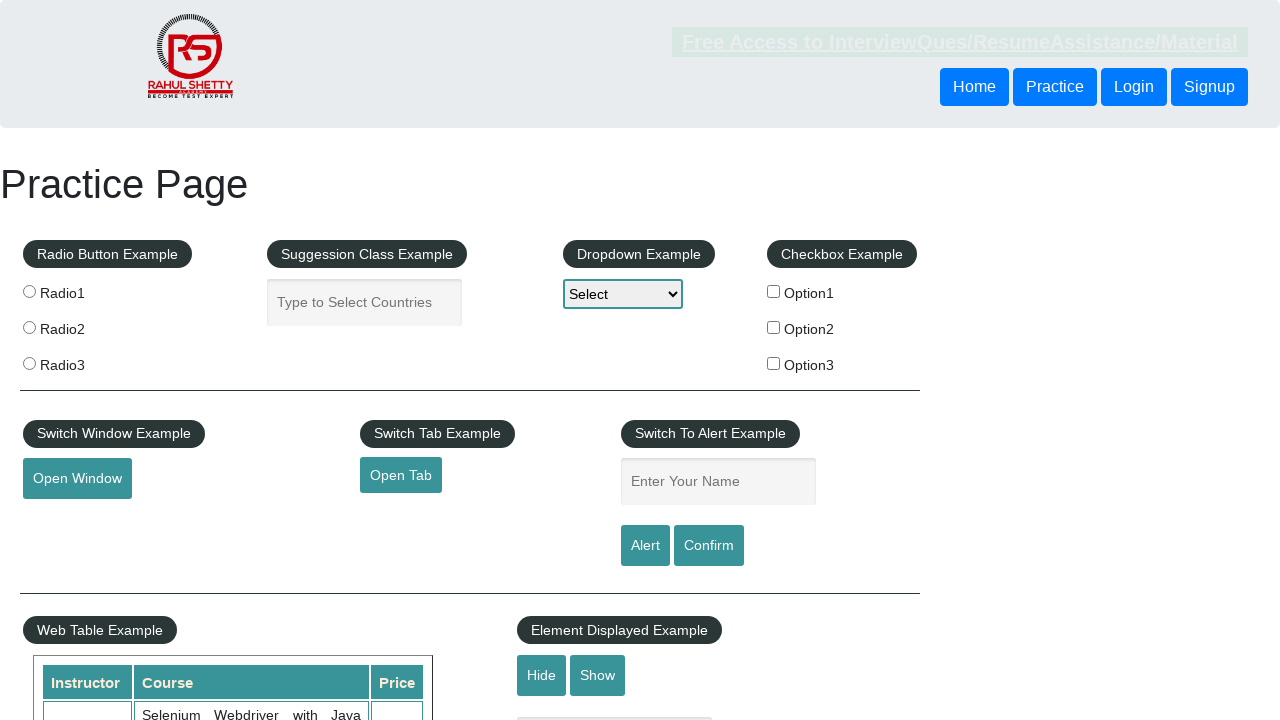

Confirmed broken link element is present on the page
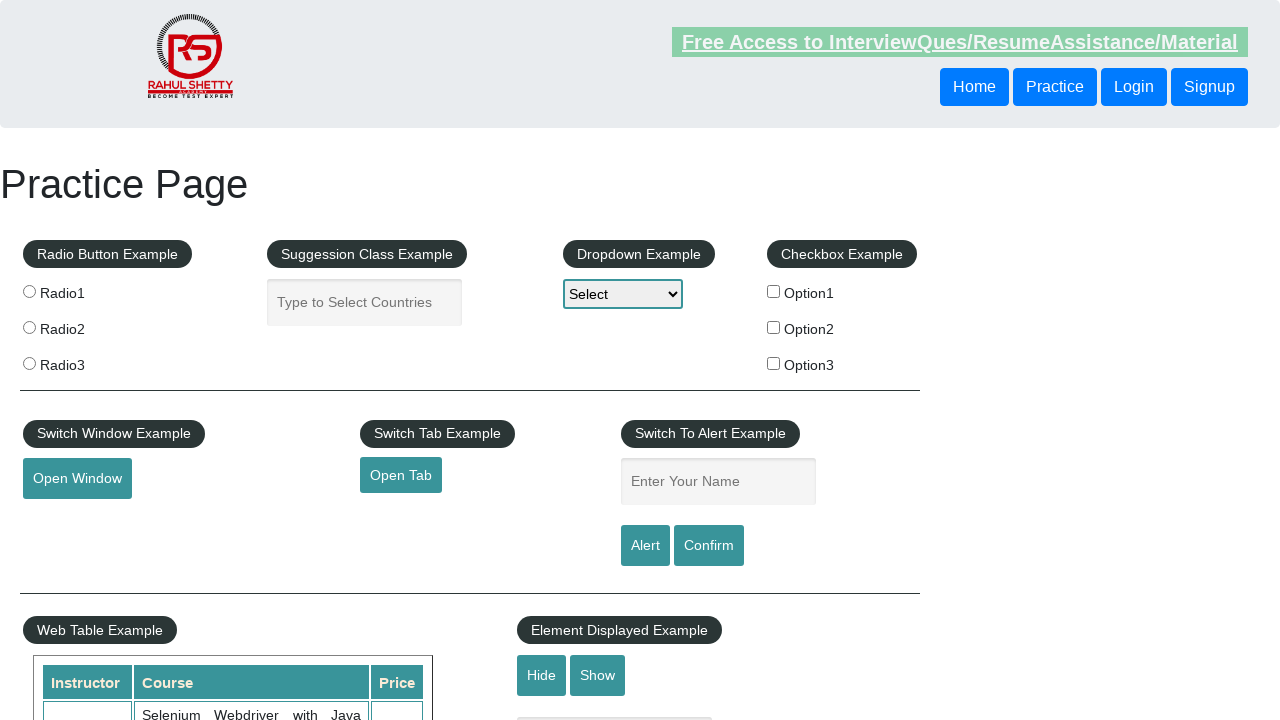

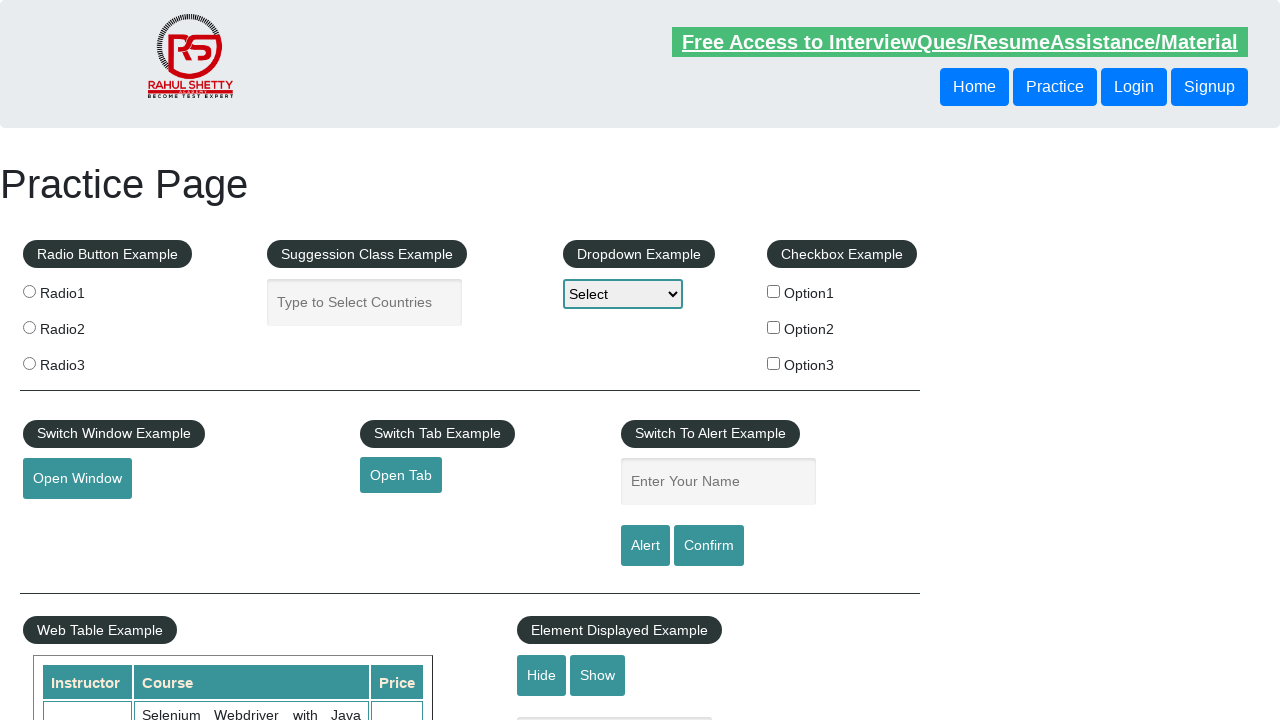